Fills a text field with a value and verifies the input

Starting URL: http://seleniumplayground.vectordesign.gr/

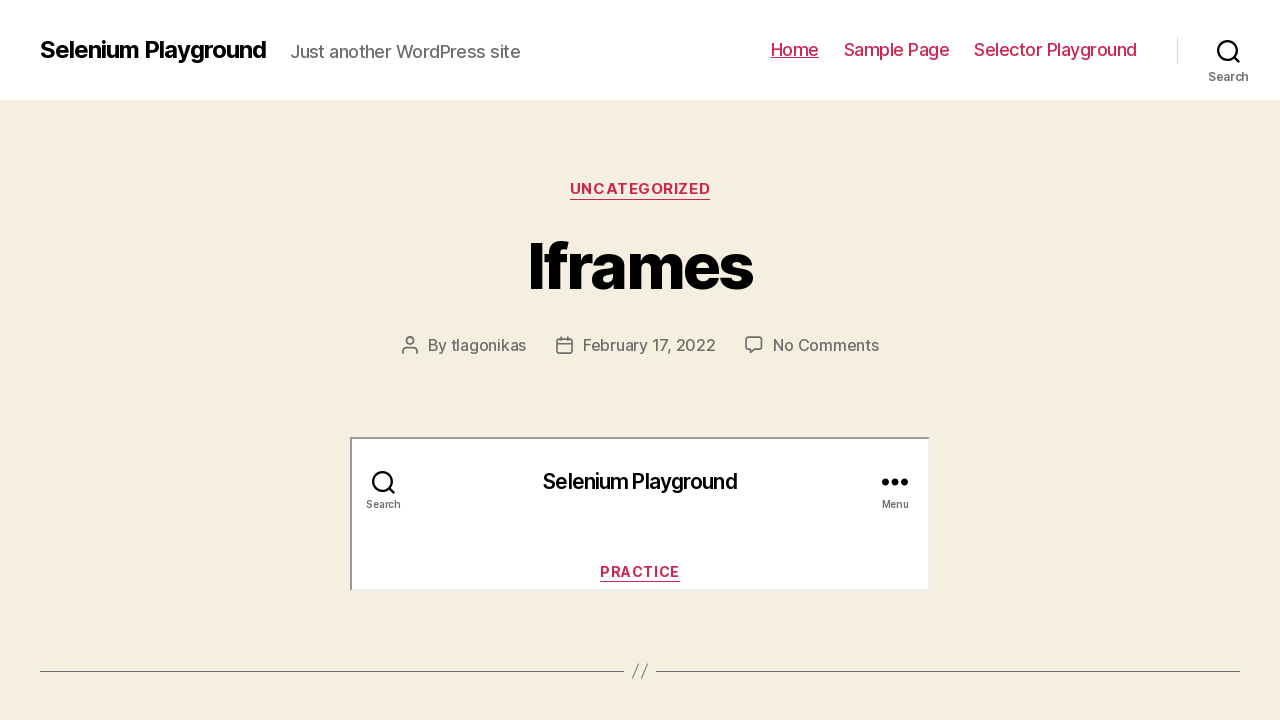

Filled playground field with 'AT123456' on #id-playground-field
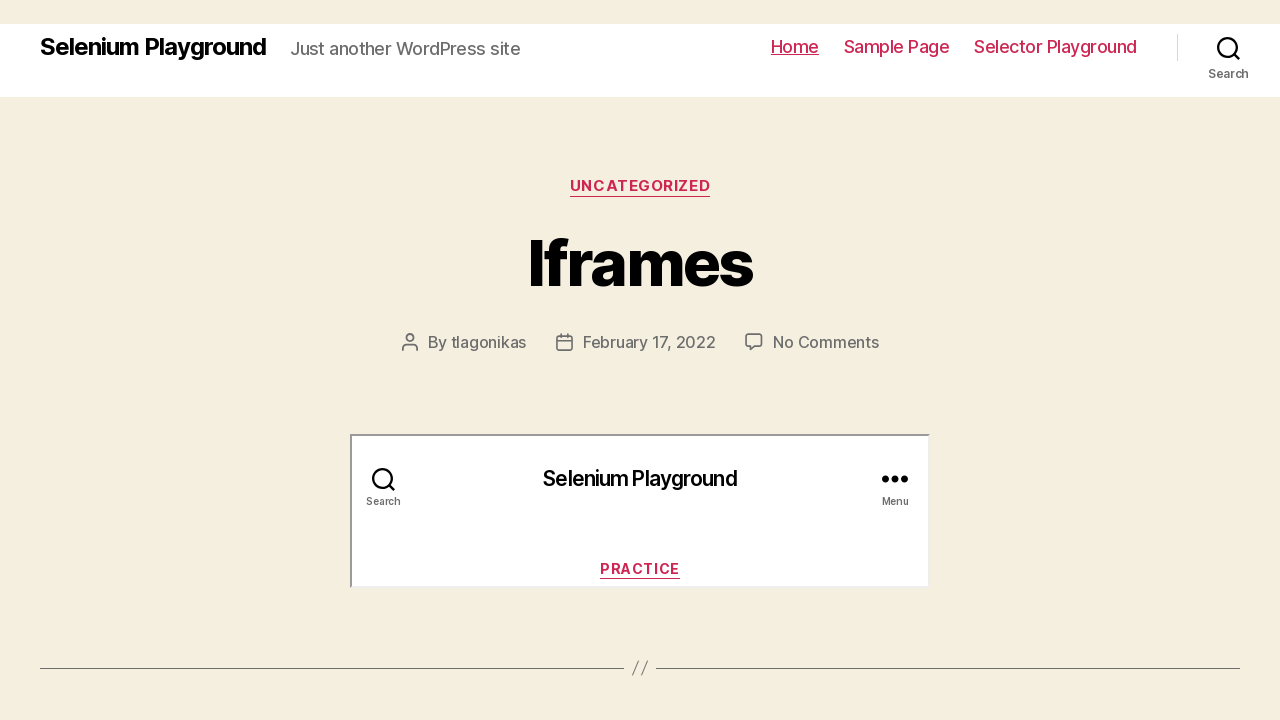

Verified playground field contains 'AT123456'
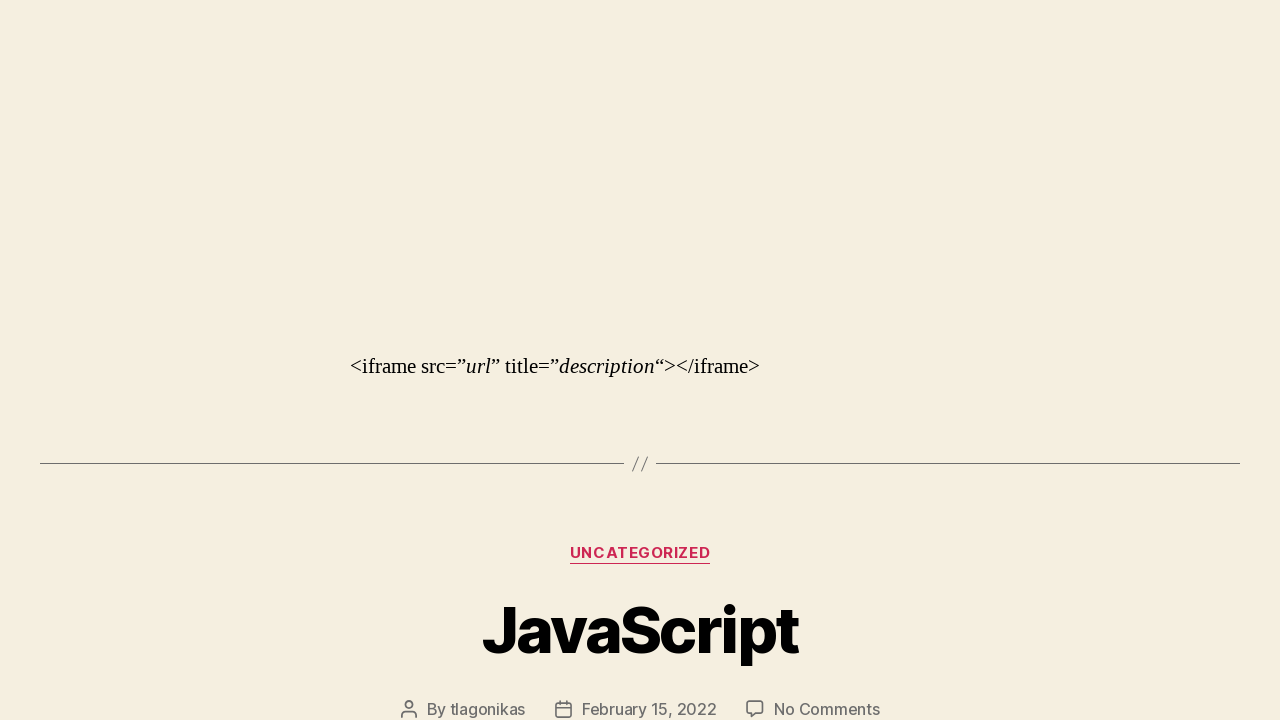

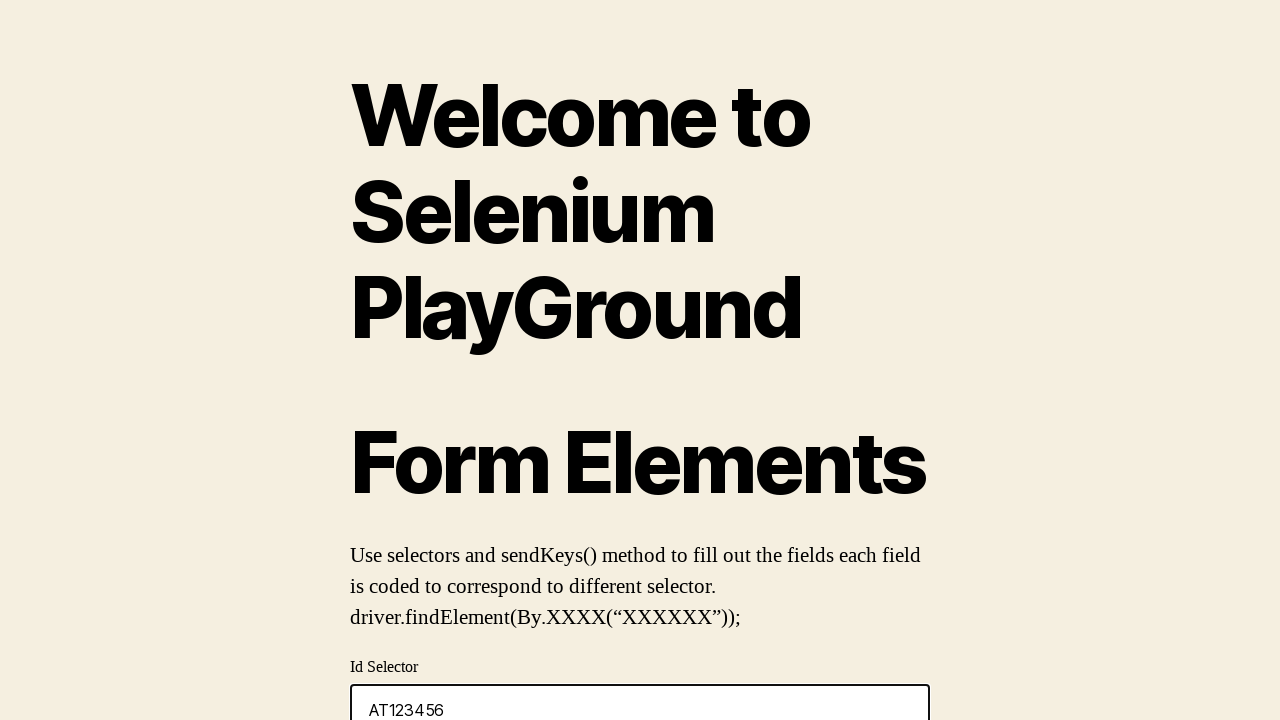